Tests notification messages by clicking a link that triggers notification display

Starting URL: https://the-internet.herokuapp.com/notification_message_rendered

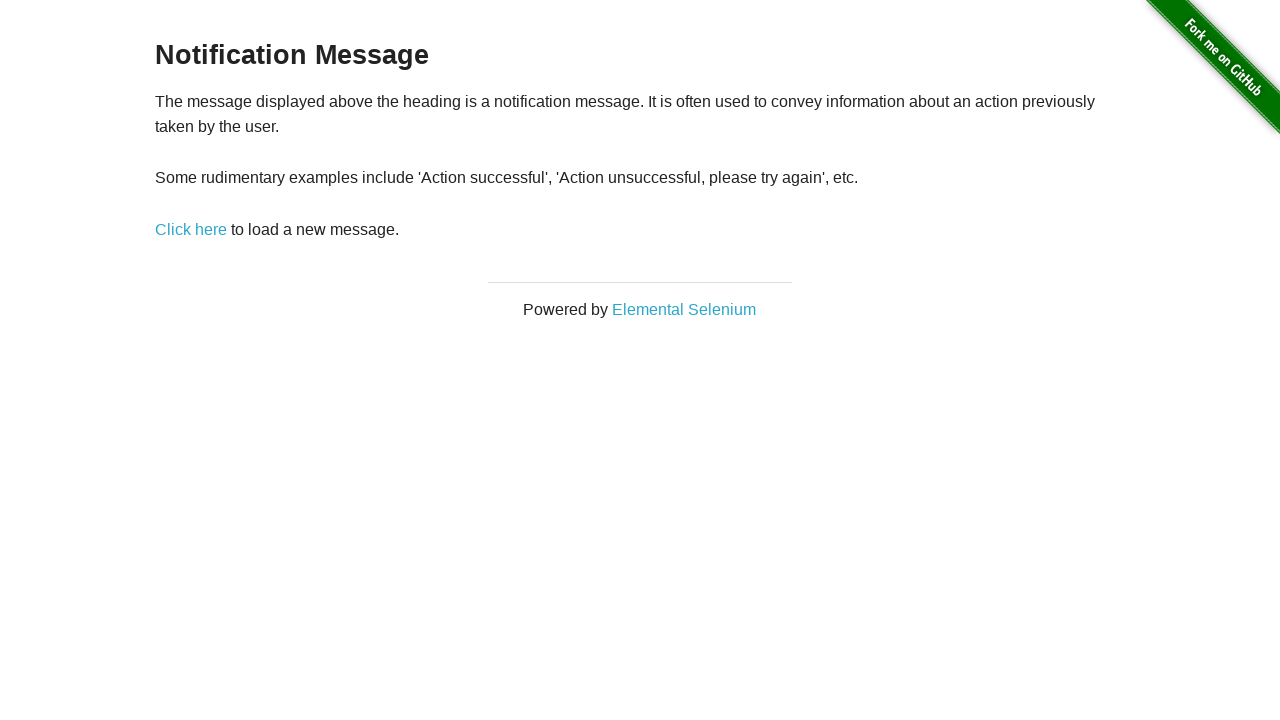

Clicked link to trigger notification message at (191, 229) on xpath=//*[@id="content"]/div/p/a
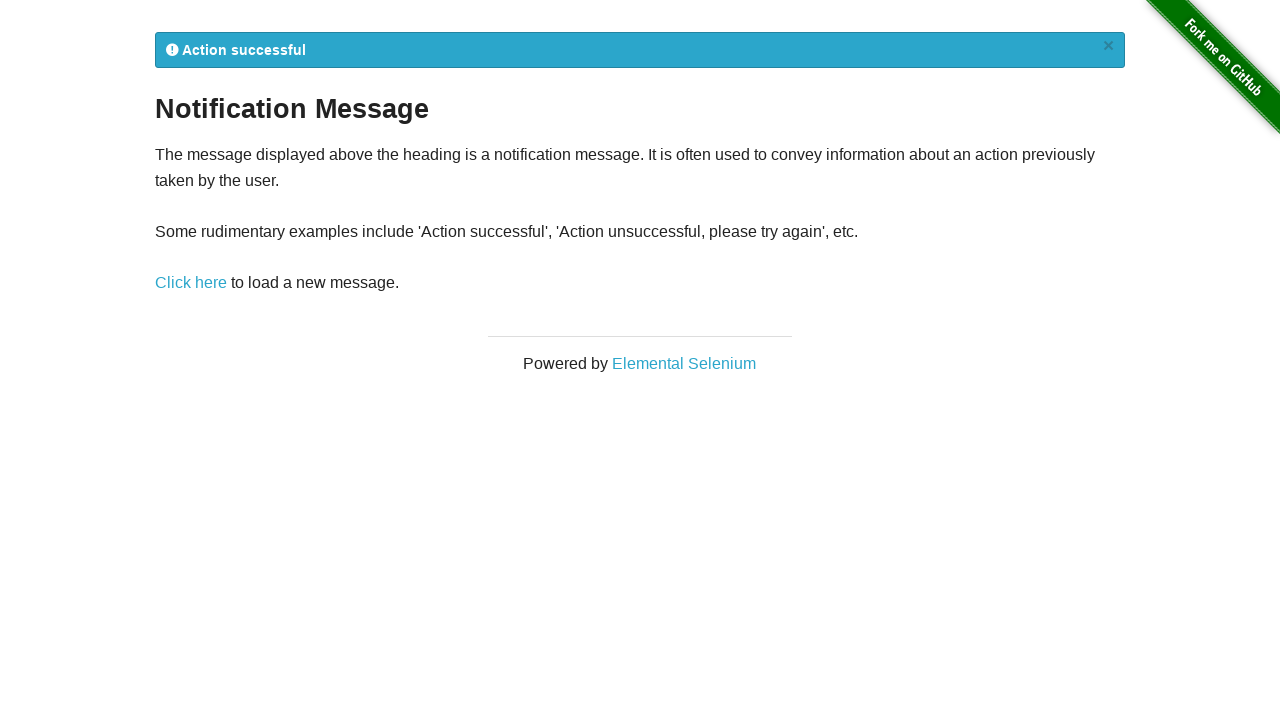

Notification message appeared on page
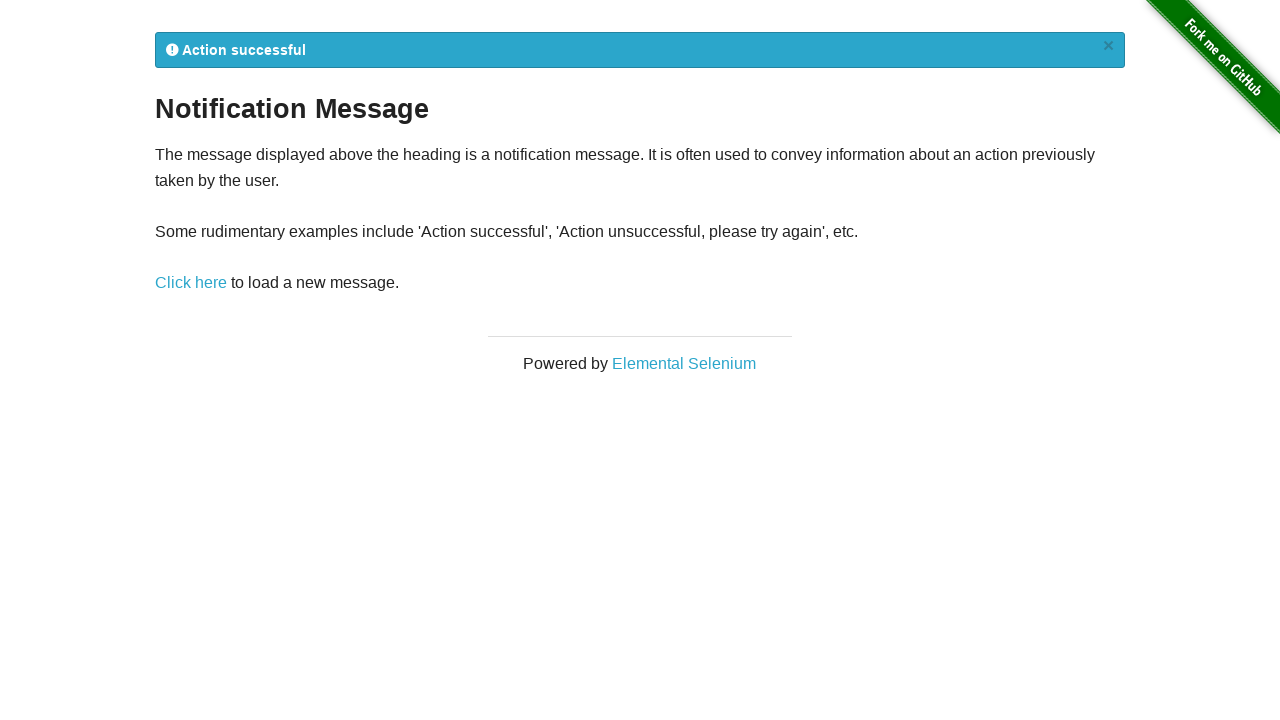

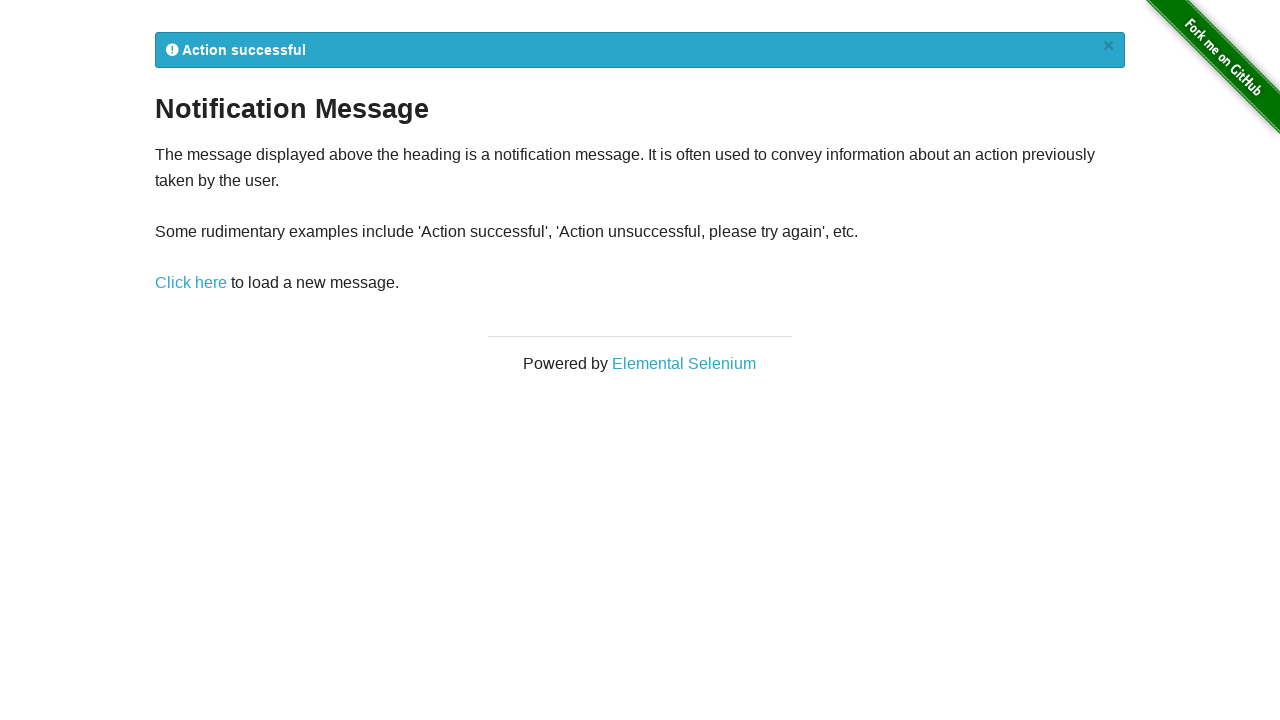